Tests the football statistics website by clicking the "All matches" button and selecting a country league and season from dropdown menus to filter match data.

Starting URL: https://www.adamchoi.co.uk/teamgoals/detailed

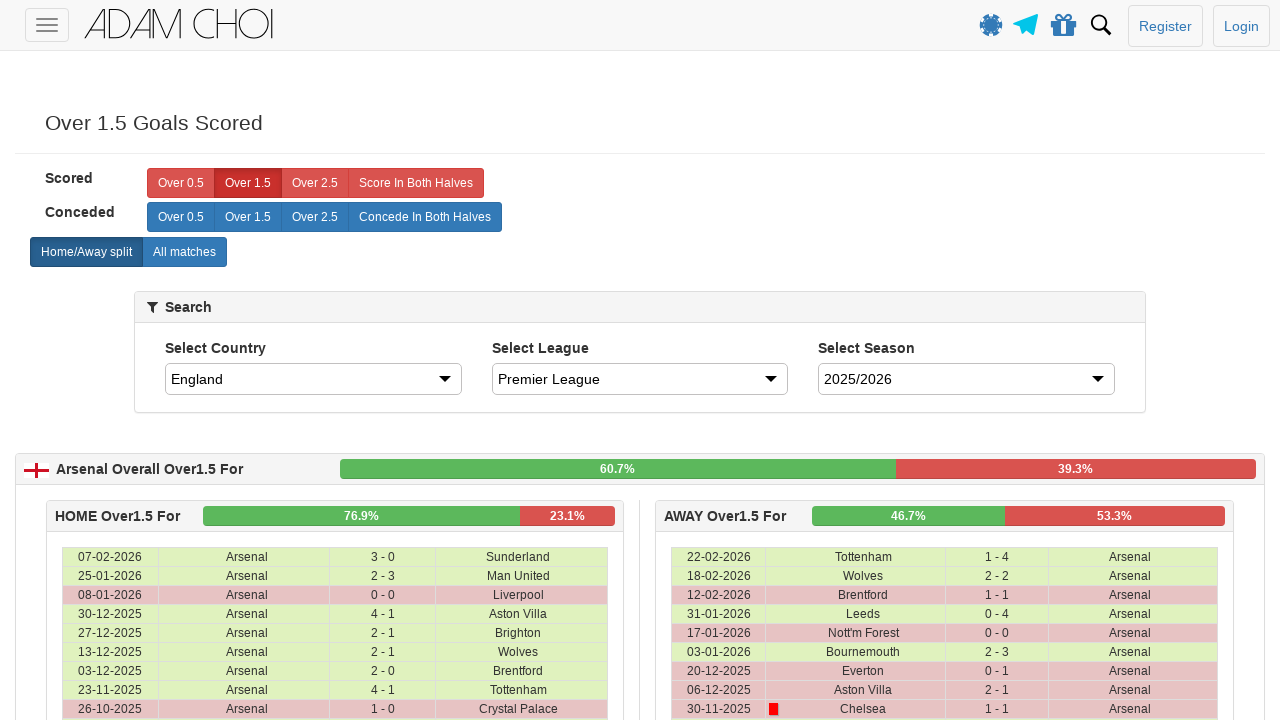

Clicked the 'All matches' button at (184, 252) on xpath=//label[@analytics-event="All matches"]
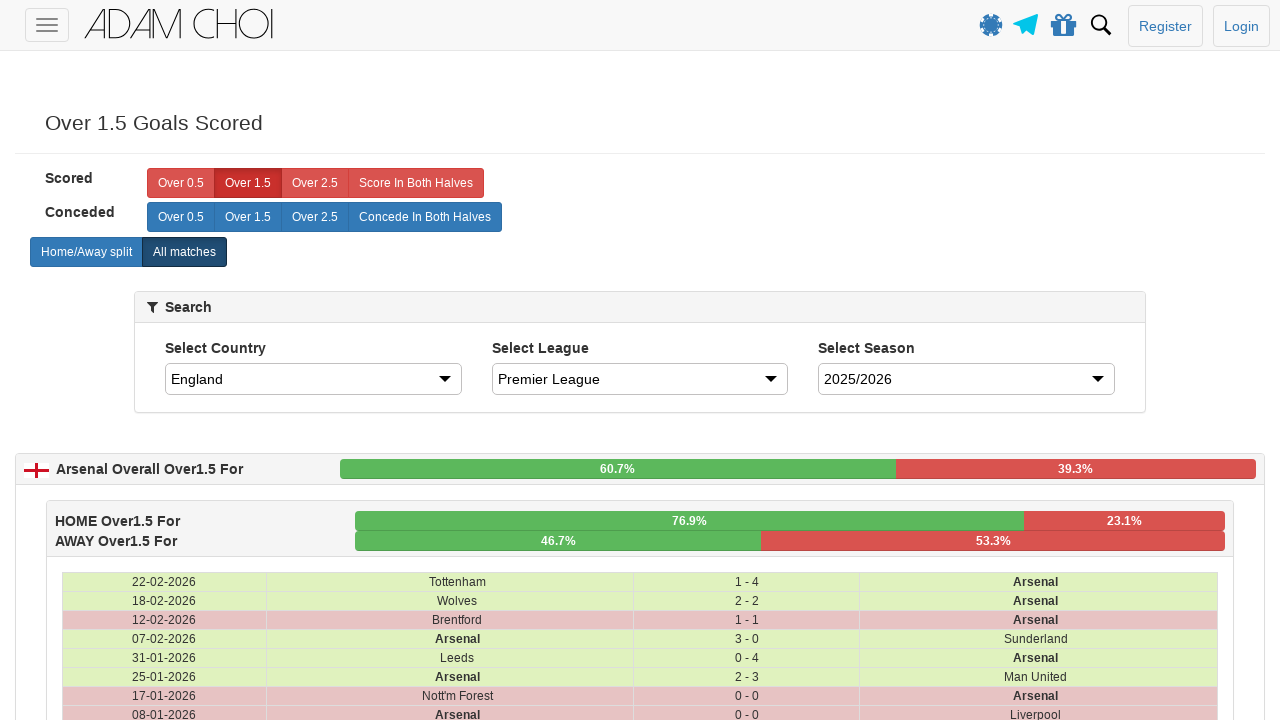

Waited for page to update after clicking 'All matches' button
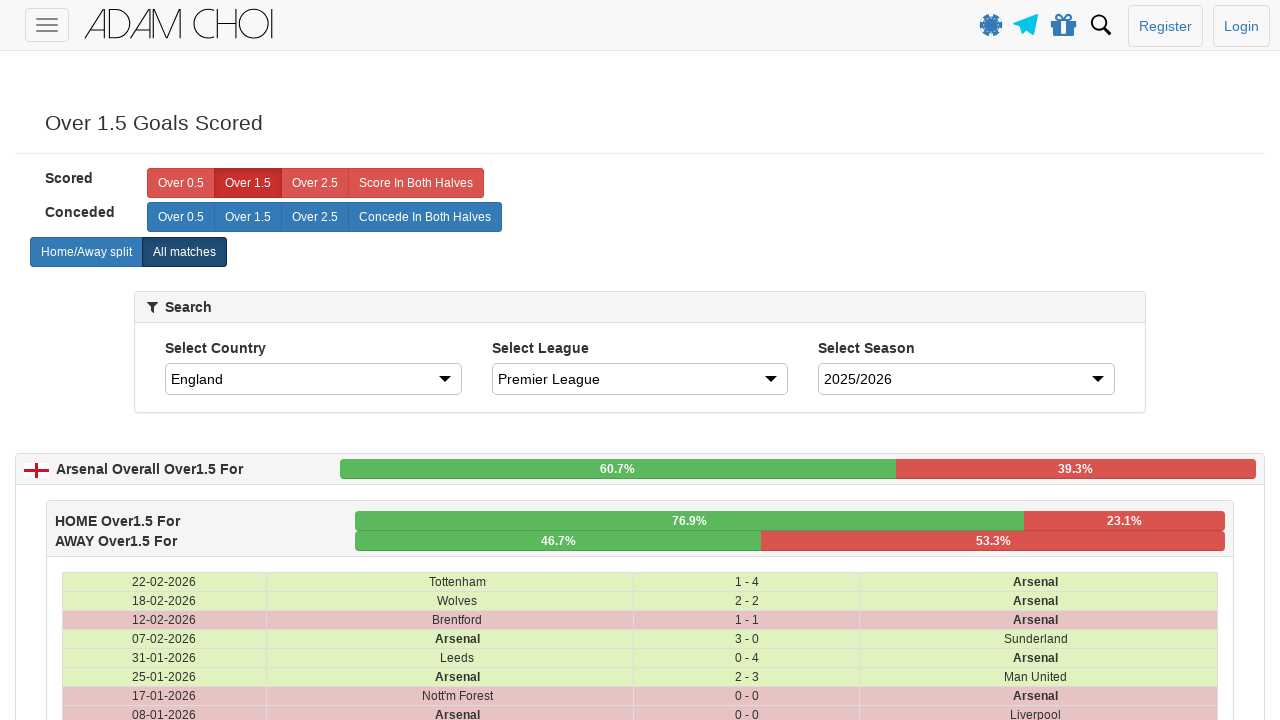

Selected Spain from the country dropdown on #country
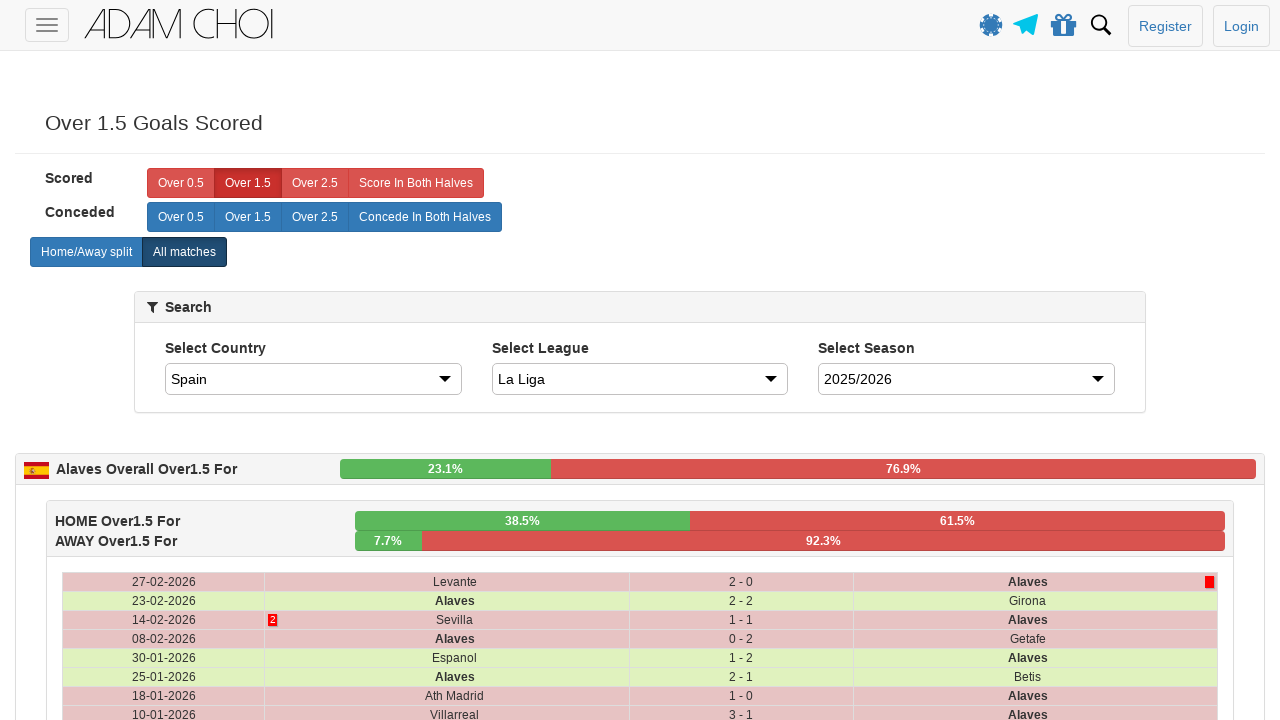

Waited for data to load after selecting Spain
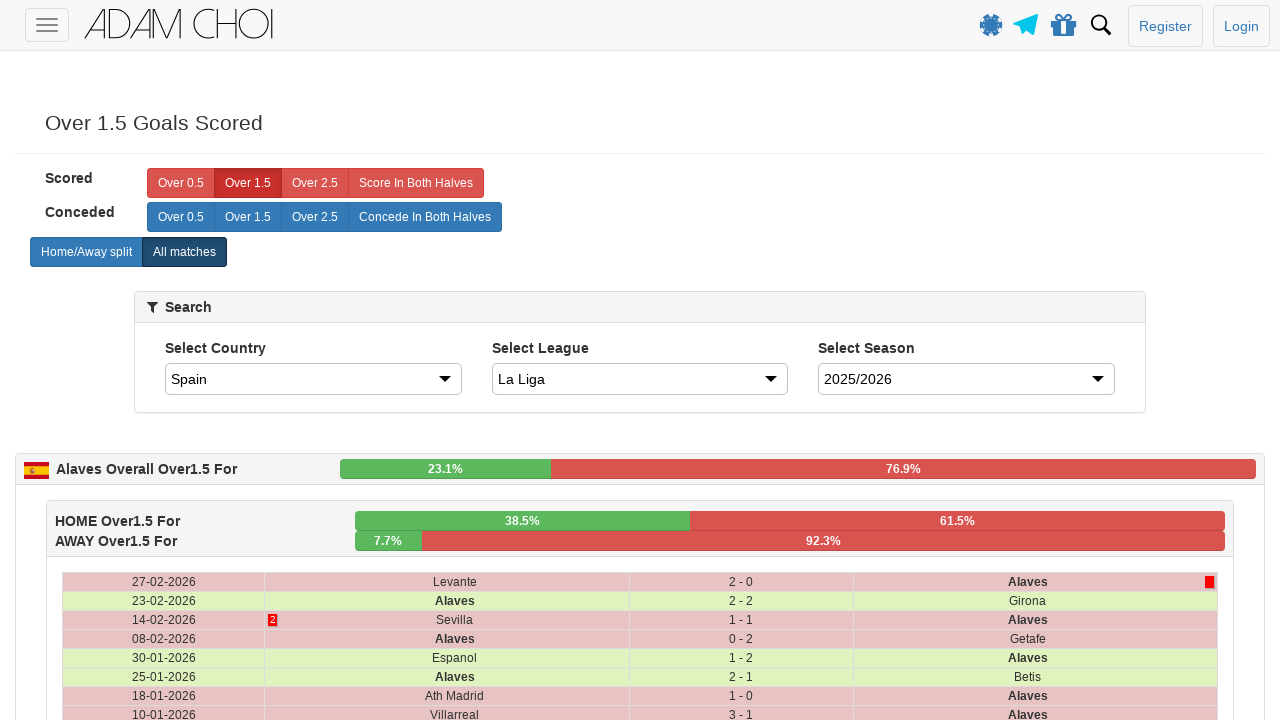

Selected season 22/23 from the season dropdown on #season
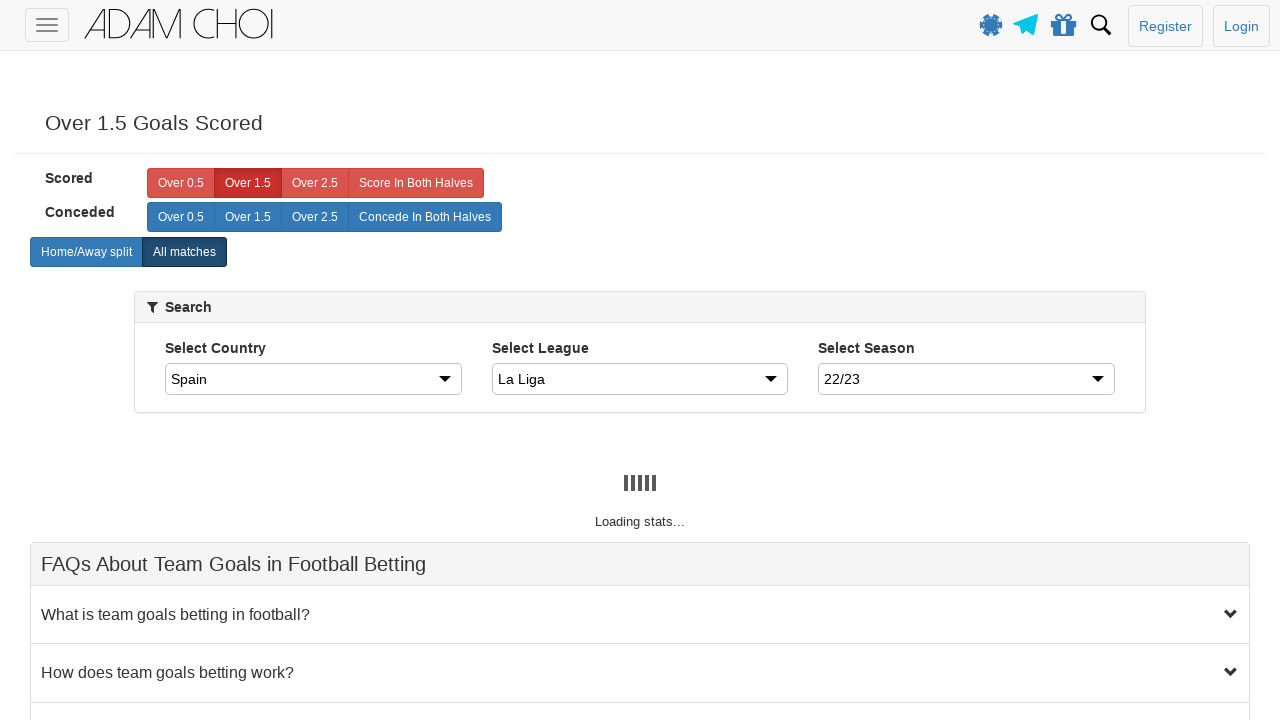

Match data loaded and table rows are visible
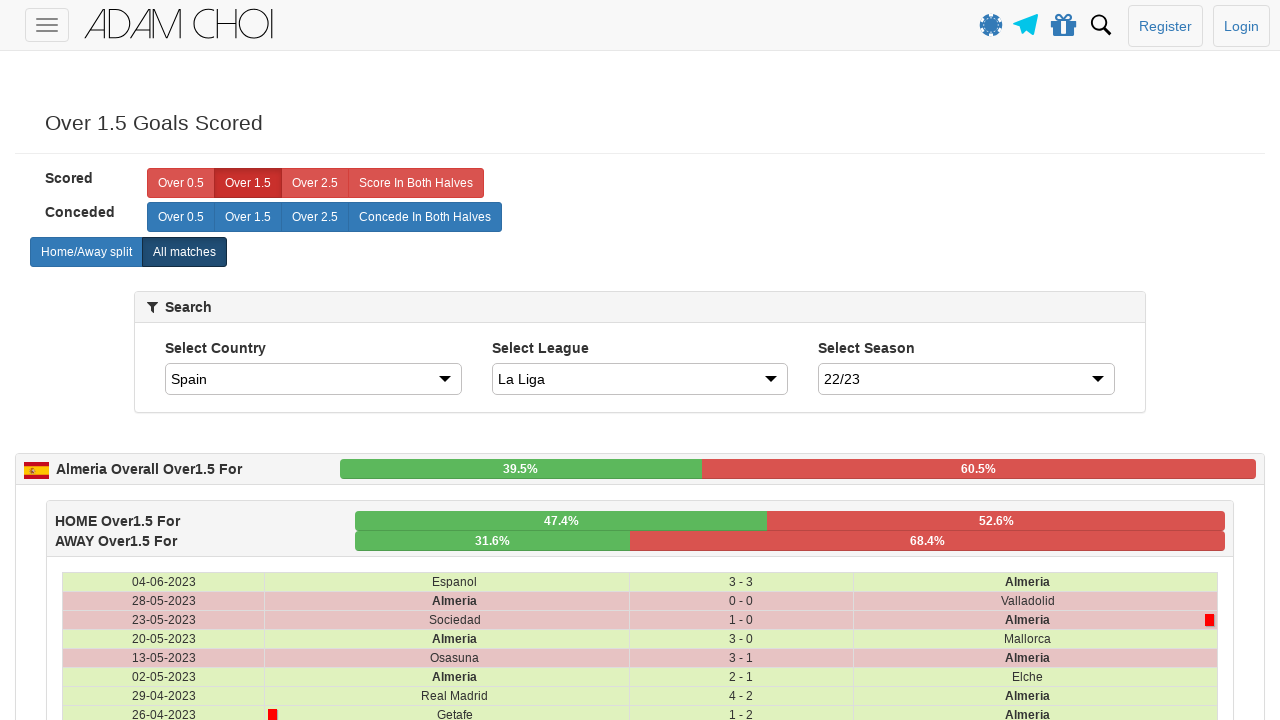

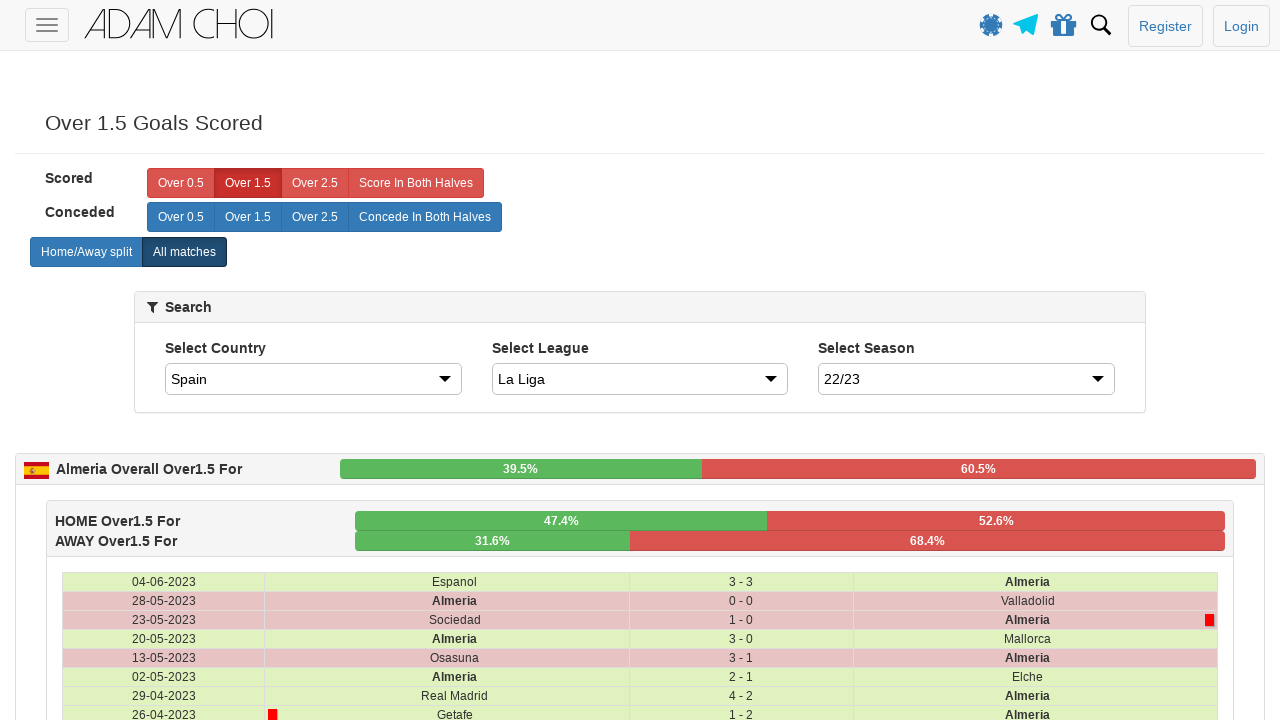